Tests filtering to show only active (incomplete) todo items.

Starting URL: https://demo.playwright.dev/todomvc

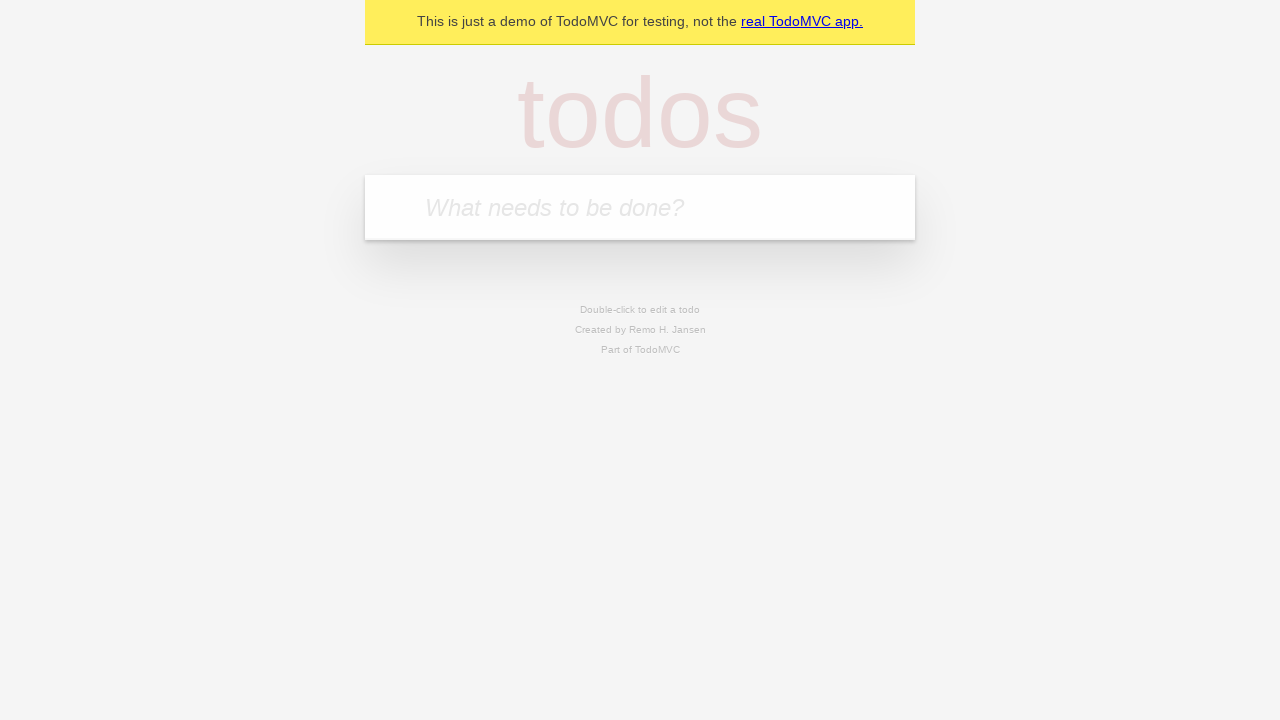

Filled todo input with 'buy some cheese' on internal:attr=[placeholder="What needs to be done?"i]
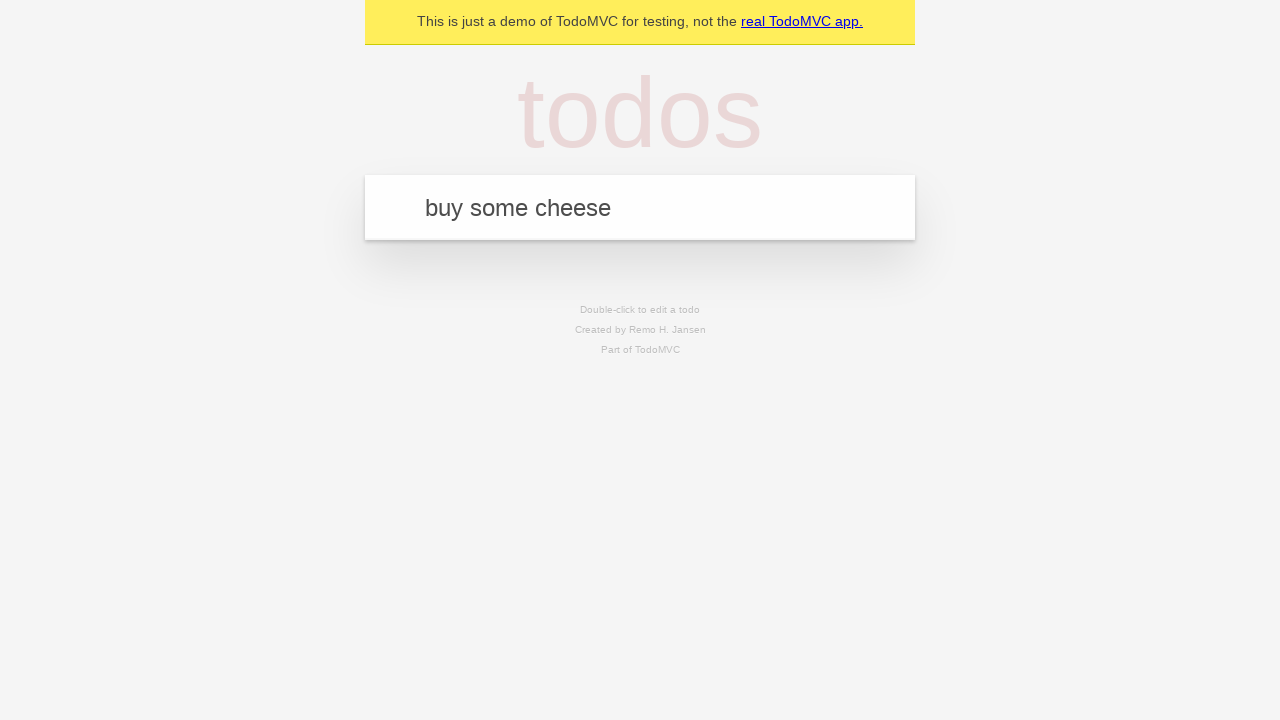

Pressed Enter to add first todo item on internal:attr=[placeholder="What needs to be done?"i]
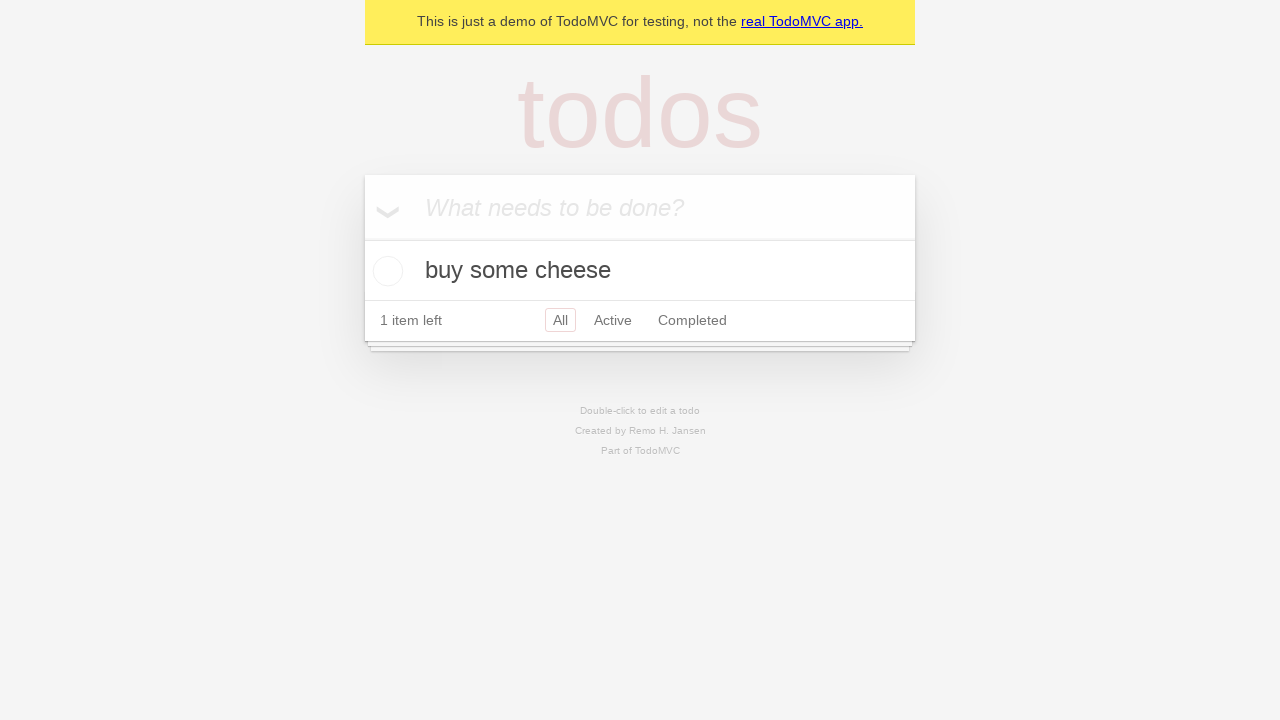

Filled todo input with 'feed the cat' on internal:attr=[placeholder="What needs to be done?"i]
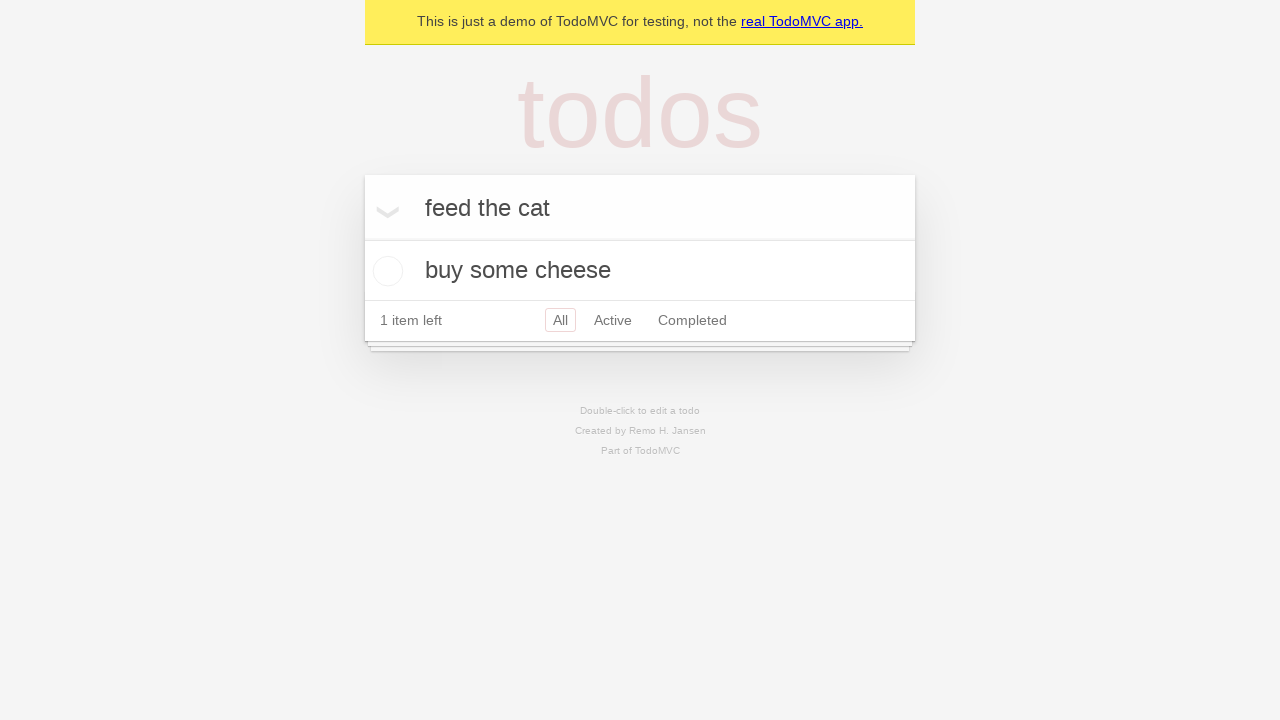

Pressed Enter to add second todo item on internal:attr=[placeholder="What needs to be done?"i]
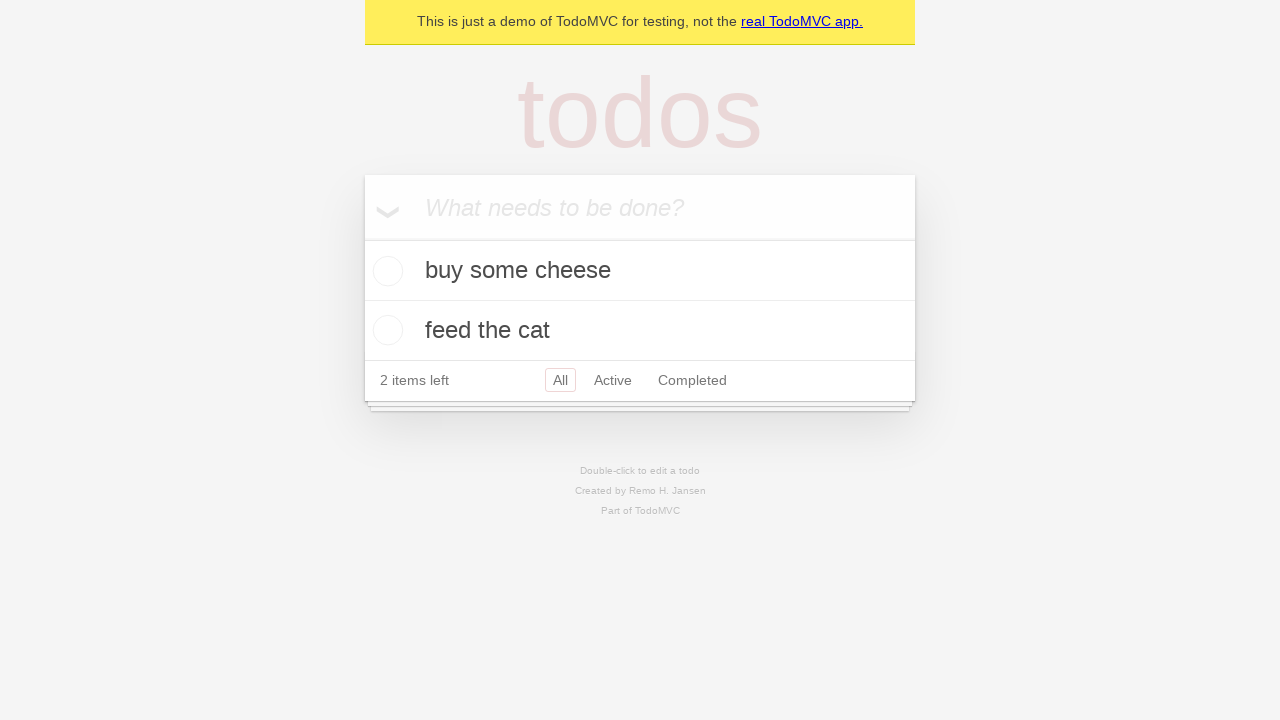

Filled todo input with 'book a doctors appointment' on internal:attr=[placeholder="What needs to be done?"i]
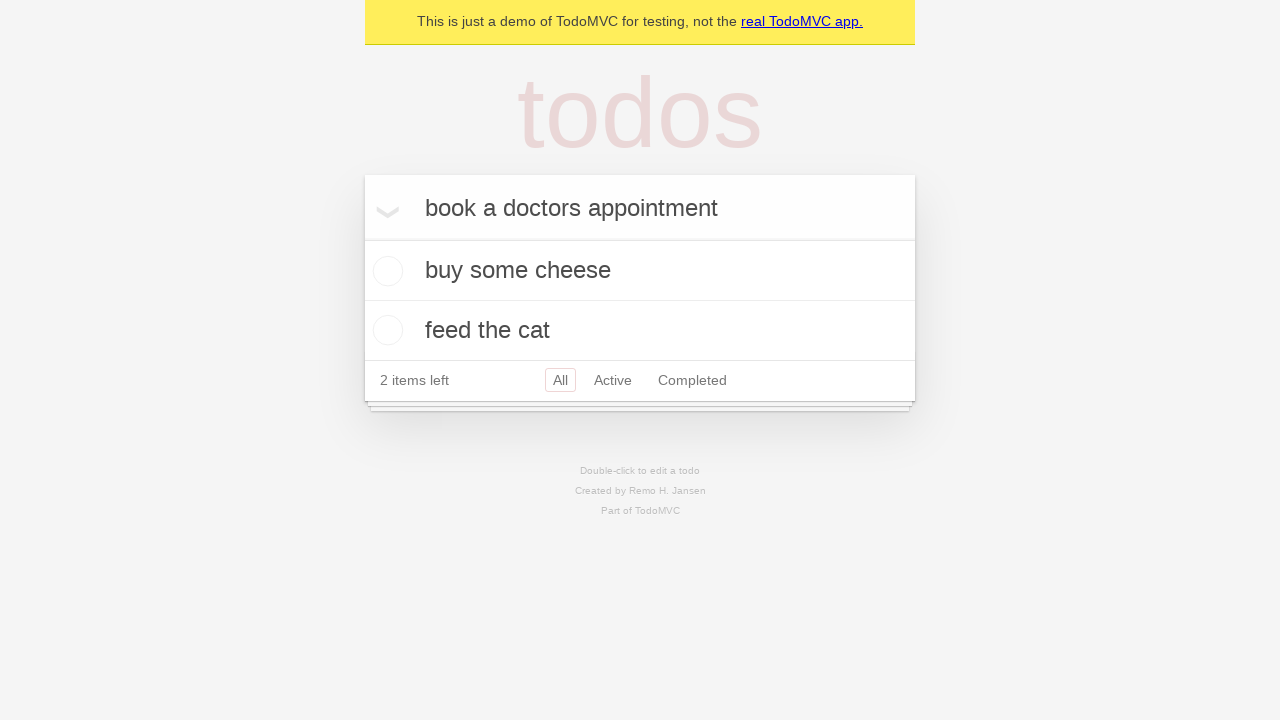

Pressed Enter to add third todo item on internal:attr=[placeholder="What needs to be done?"i]
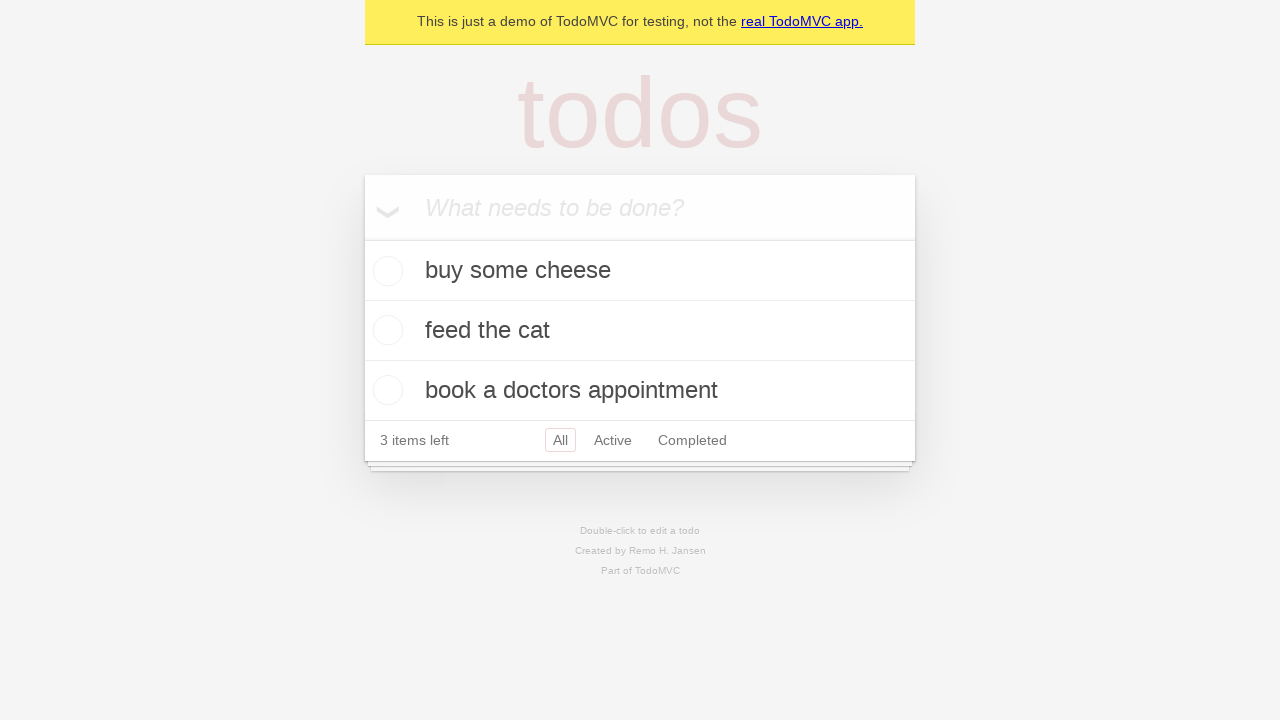

Checked the second todo item to mark it as complete at (385, 330) on internal:testid=[data-testid="todo-item"s] >> nth=1 >> internal:role=checkbox
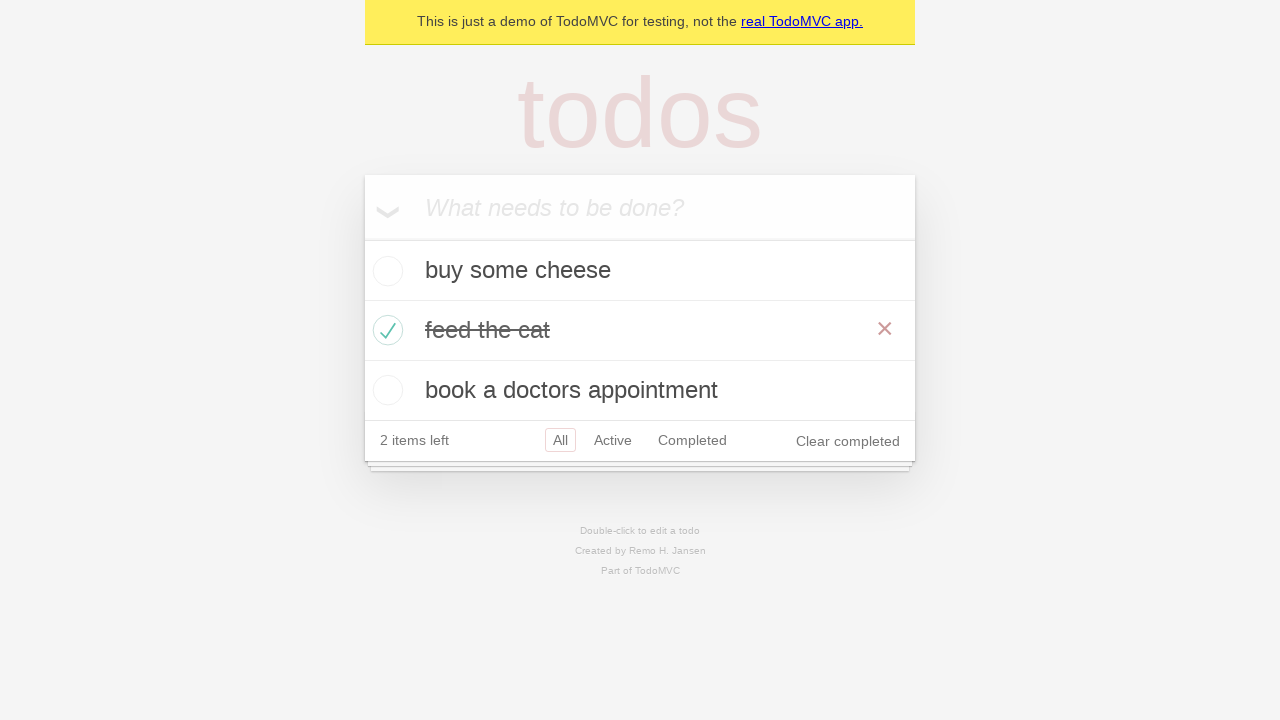

Clicked Active filter to show only incomplete items at (613, 440) on internal:role=link[name="Active"i]
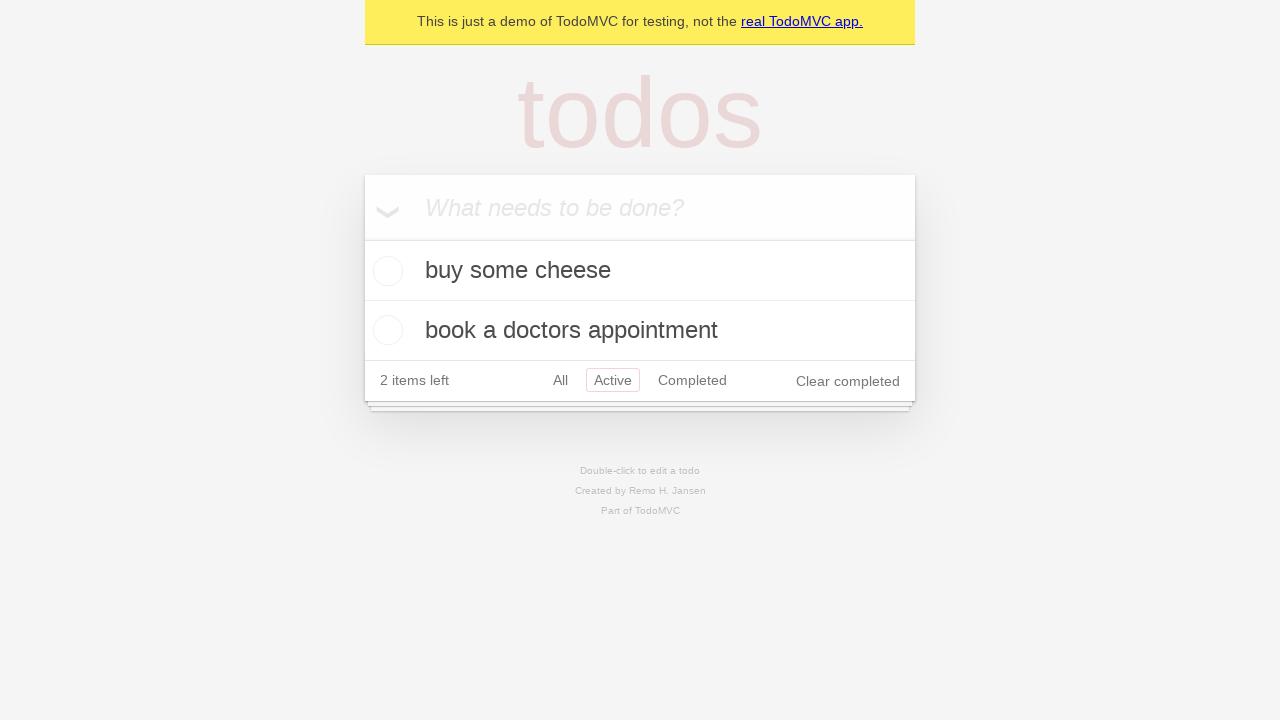

Waited for filtered todo items to display
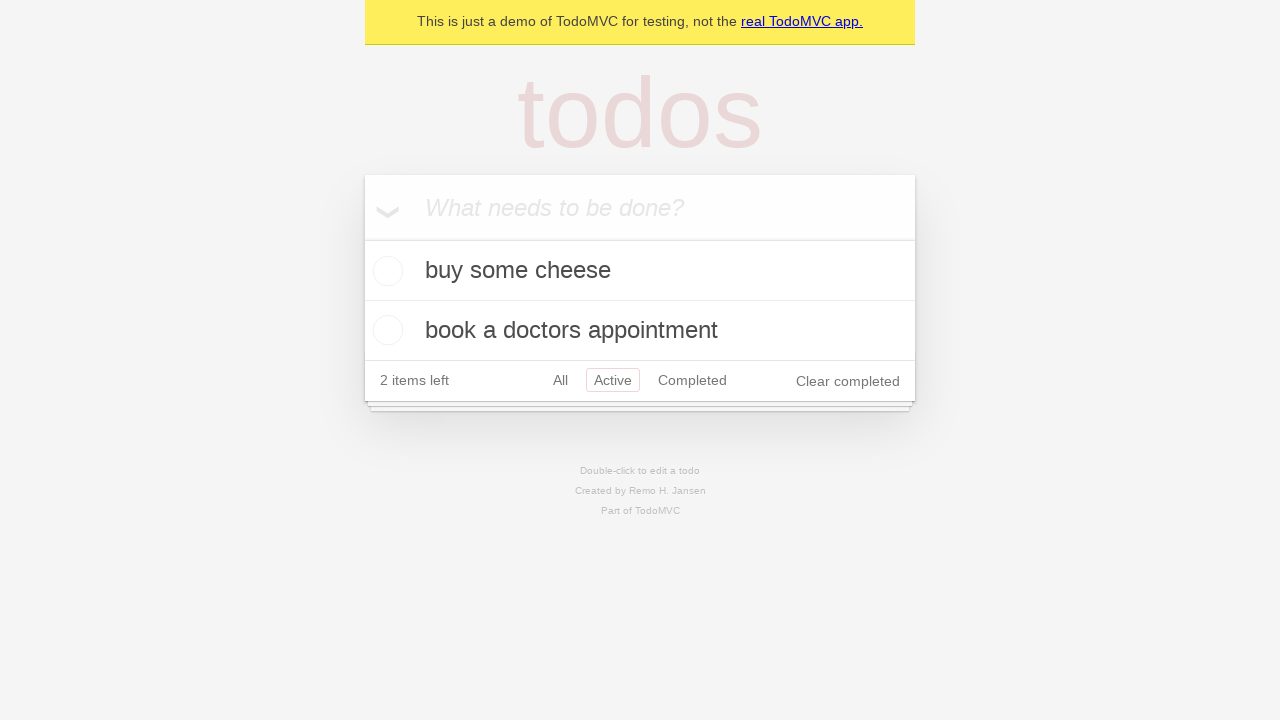

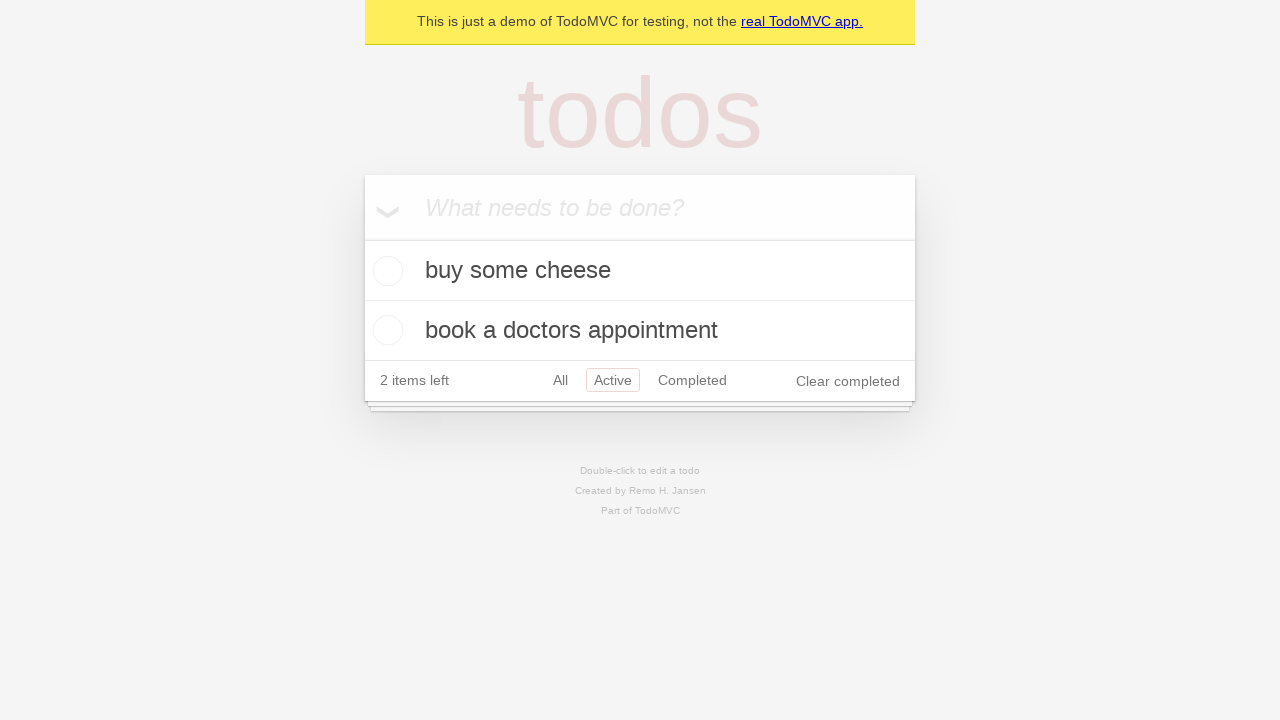